Tests a floor heating calculator by entering floor dimensions, selecting room type and heating type, then verifying the calculated power values

Starting URL: https://kermi-fko.ru/raschety/Calc-Rehau-Solelec.aspx

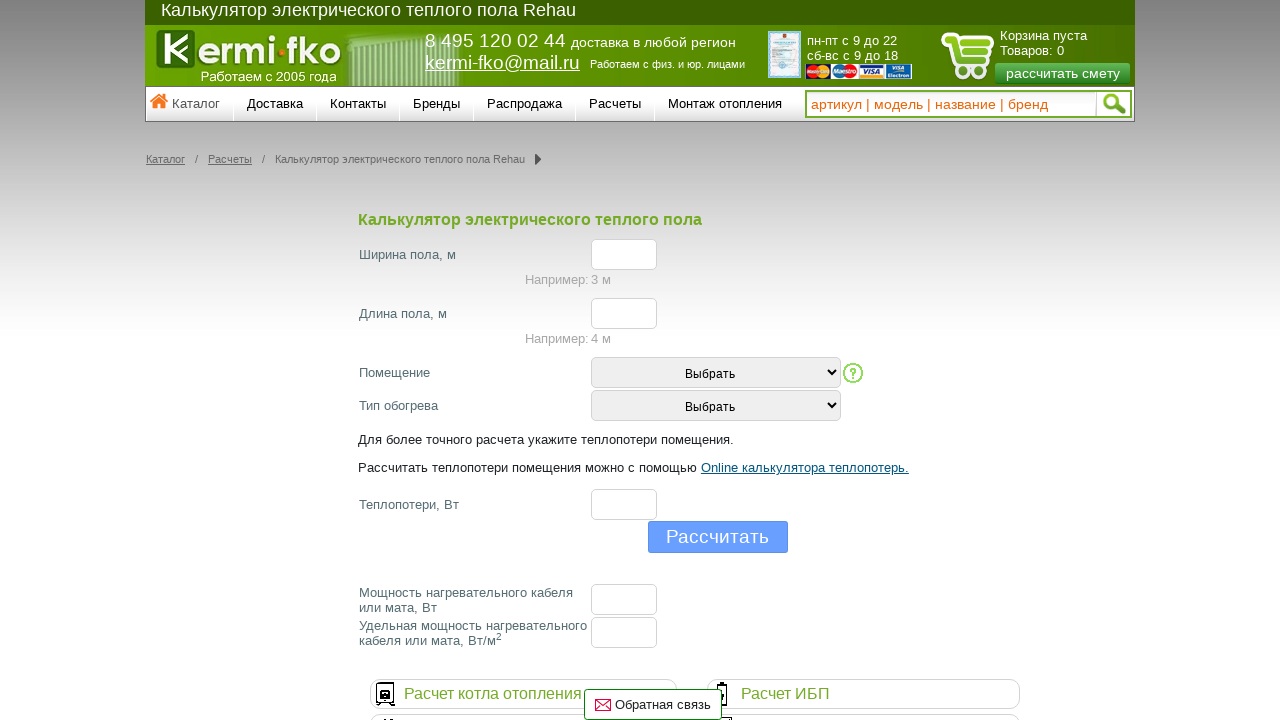

Entered floor width value of 5 on #el_f_width
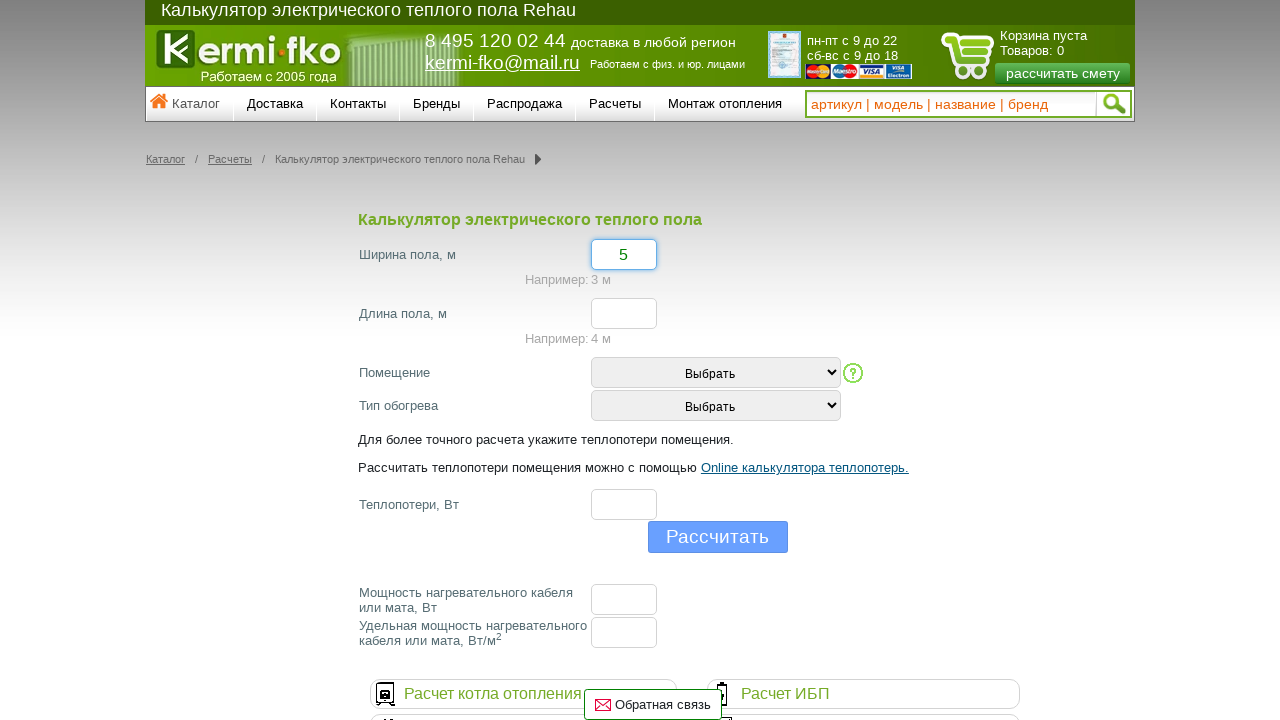

Entered floor length value of 7 on #el_f_lenght
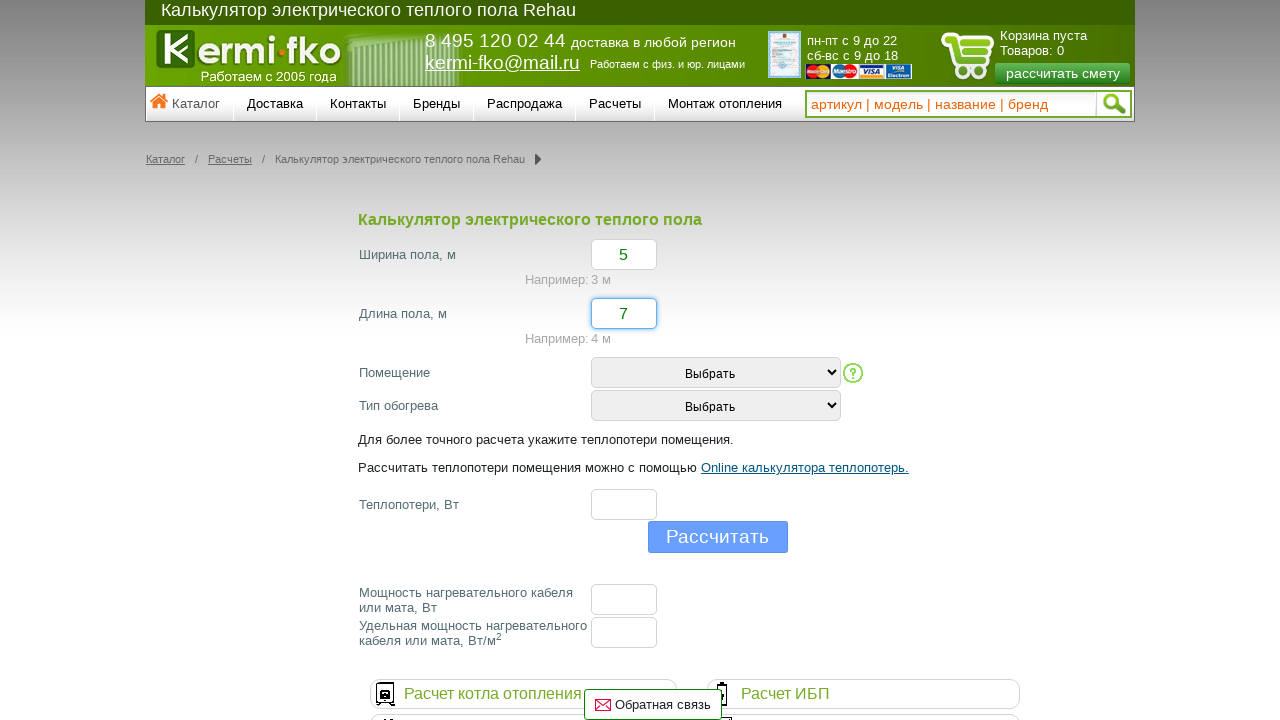

Selected room type 'Кухня или спальня' (Kitchen or bedroom) on #room_type
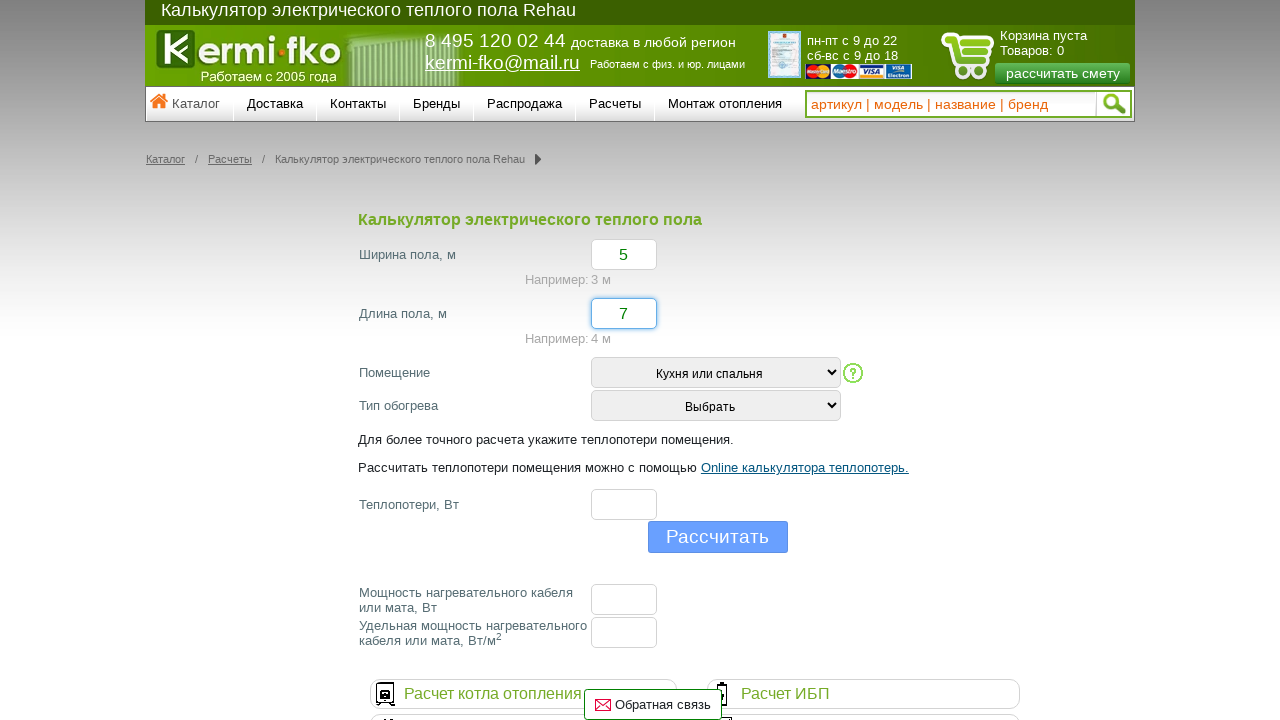

Selected heating type 'Основное отопление' (Main heating) on #heating_type
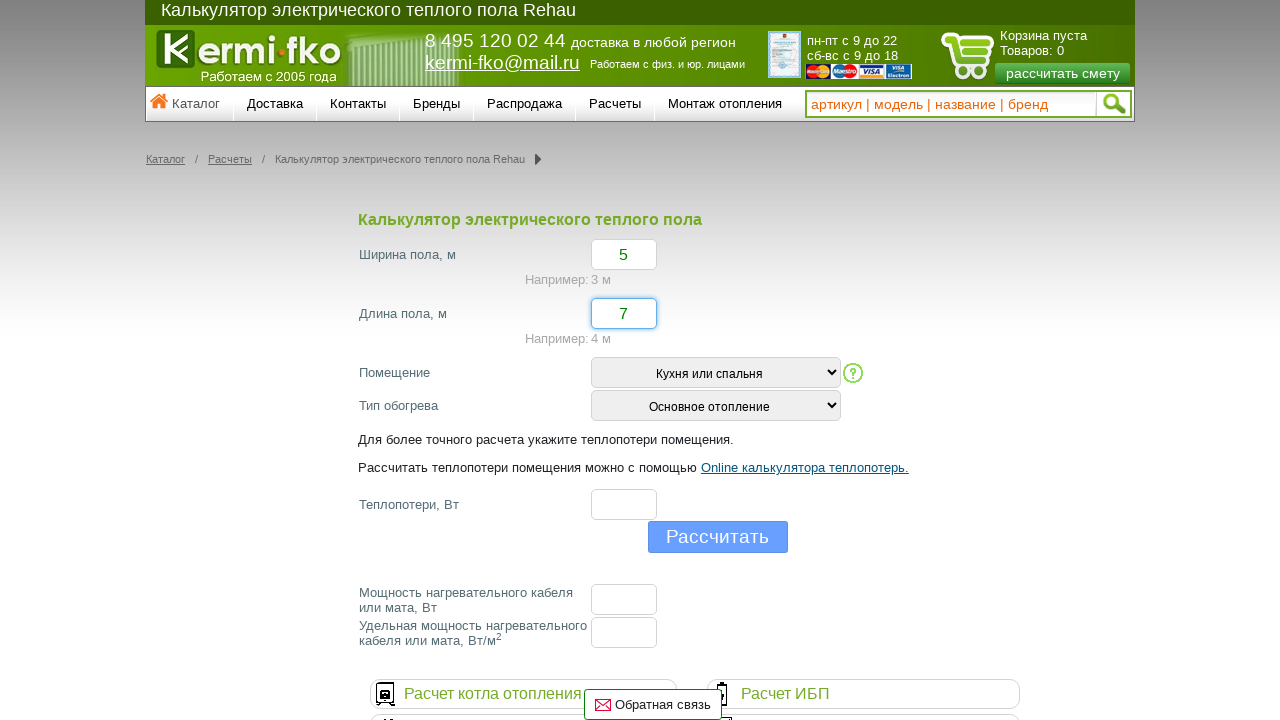

Clicked calculate button at (718, 537) on input[type='button']
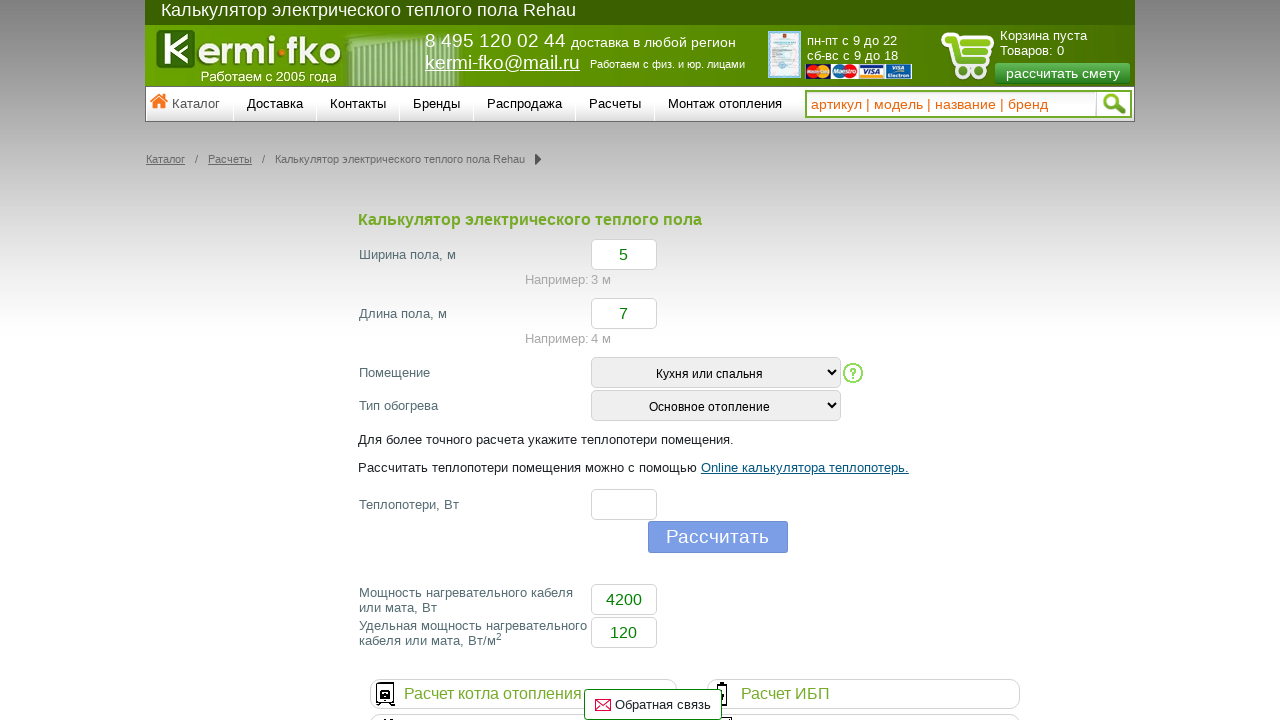

Waited for calculation results to be populated
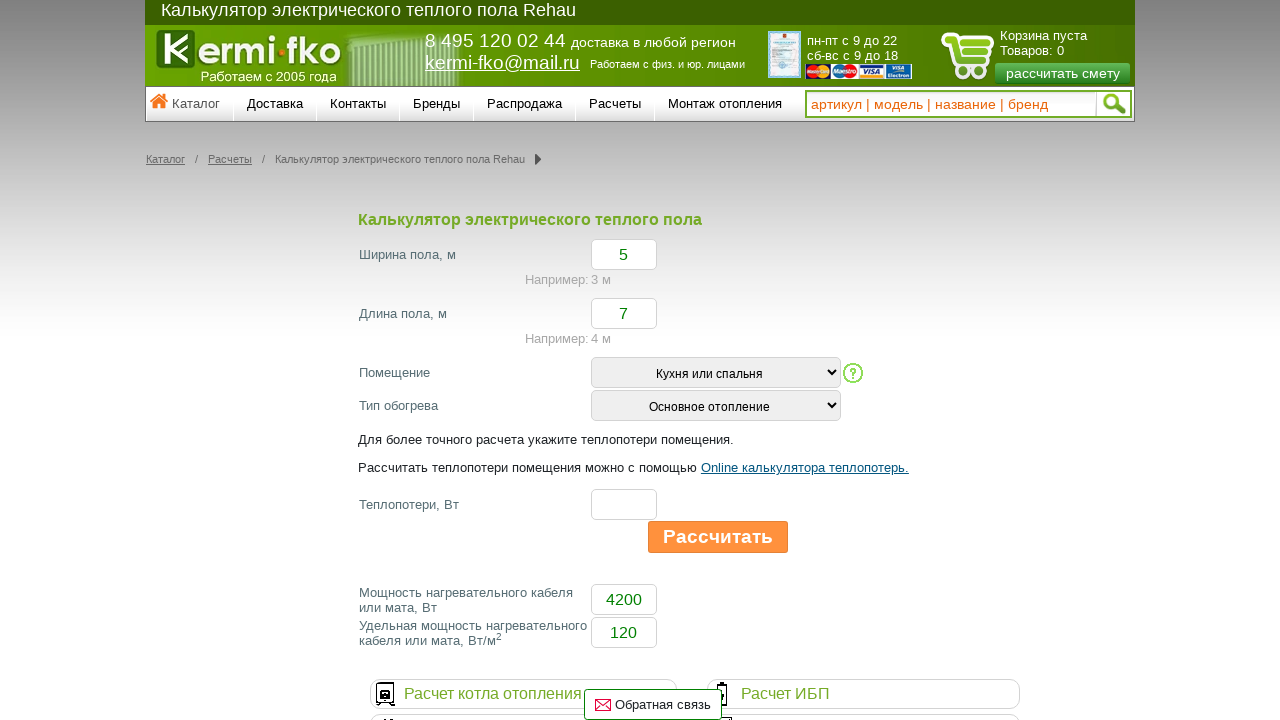

Retrieved calculated cable power value
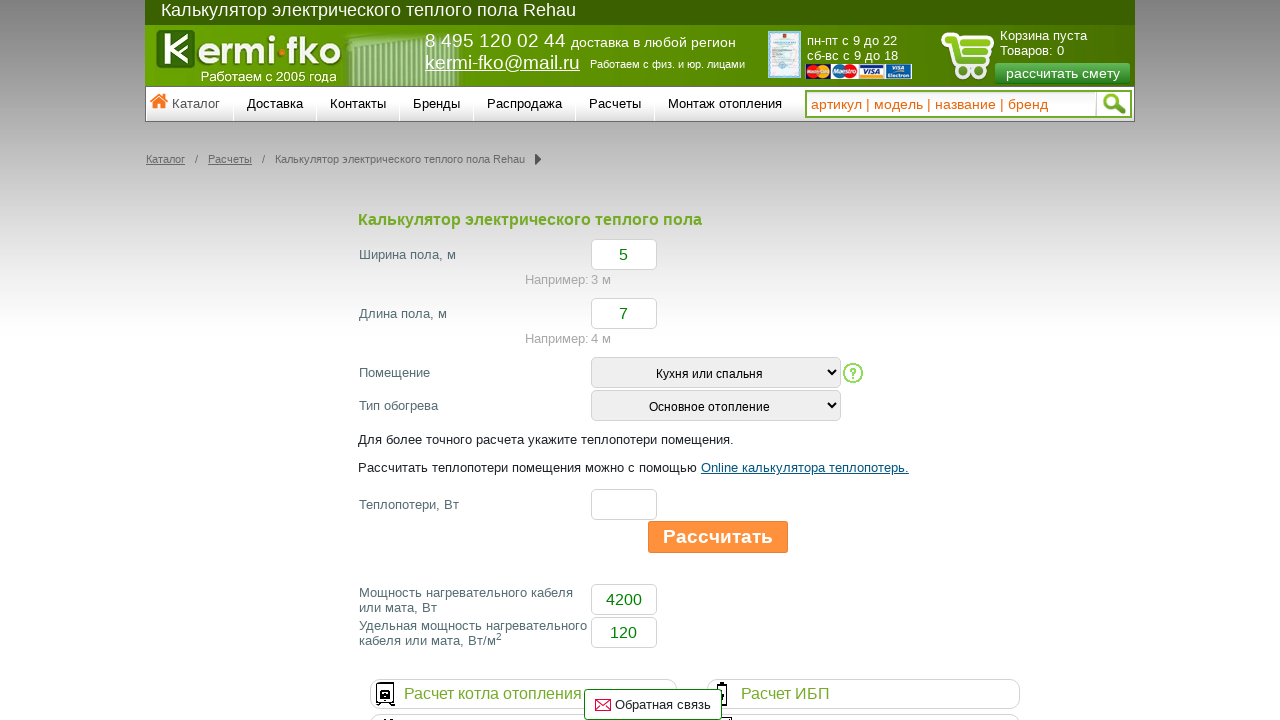

Retrieved calculated specific power value
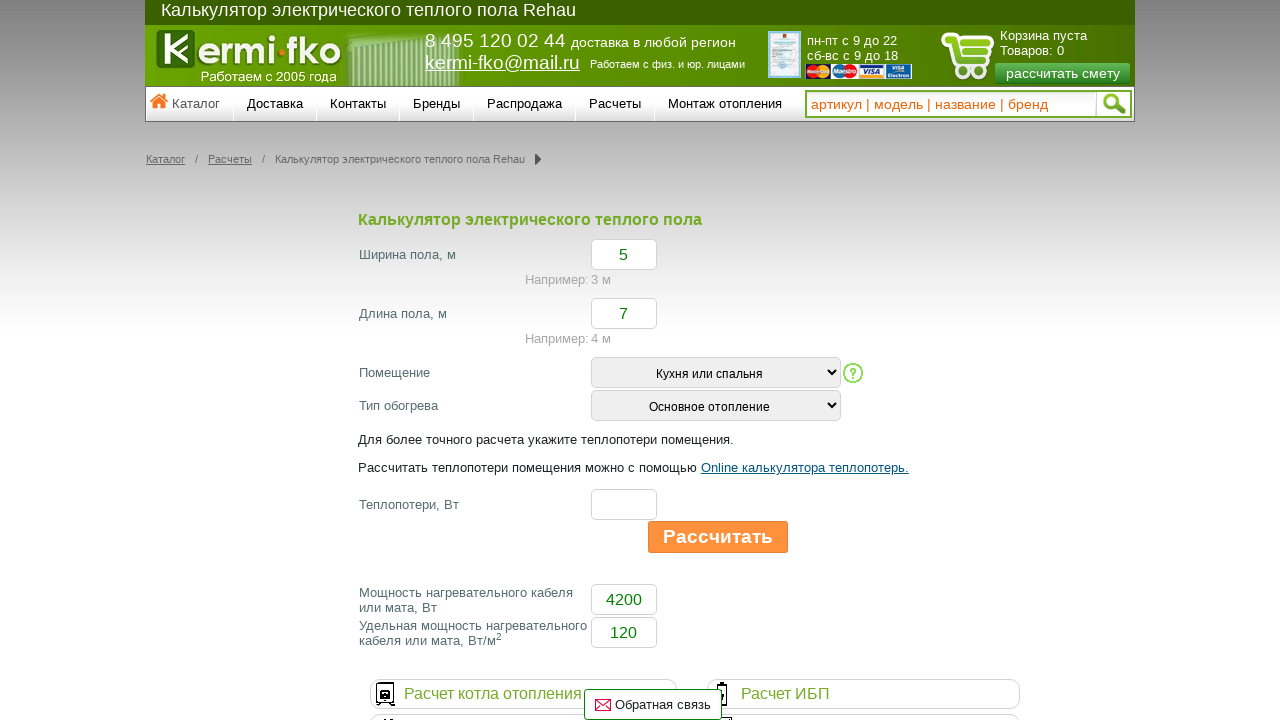

Verified cable power equals 4200
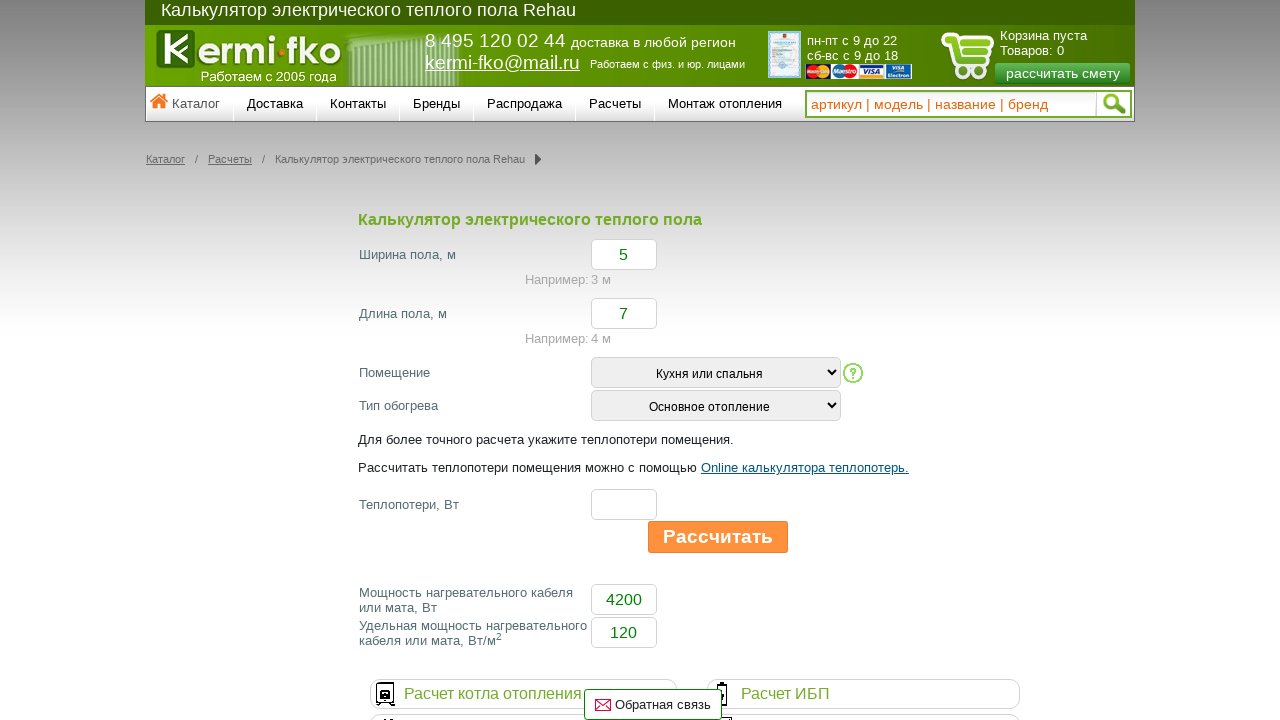

Verified specific power equals 120
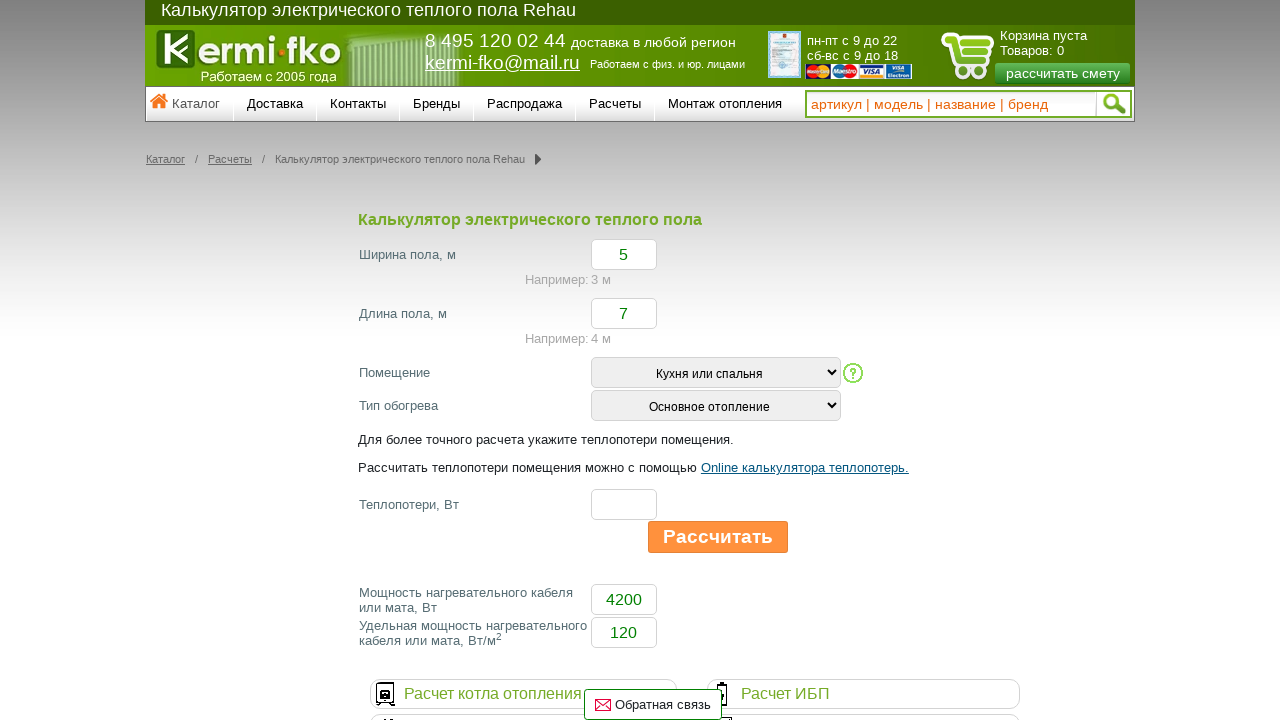

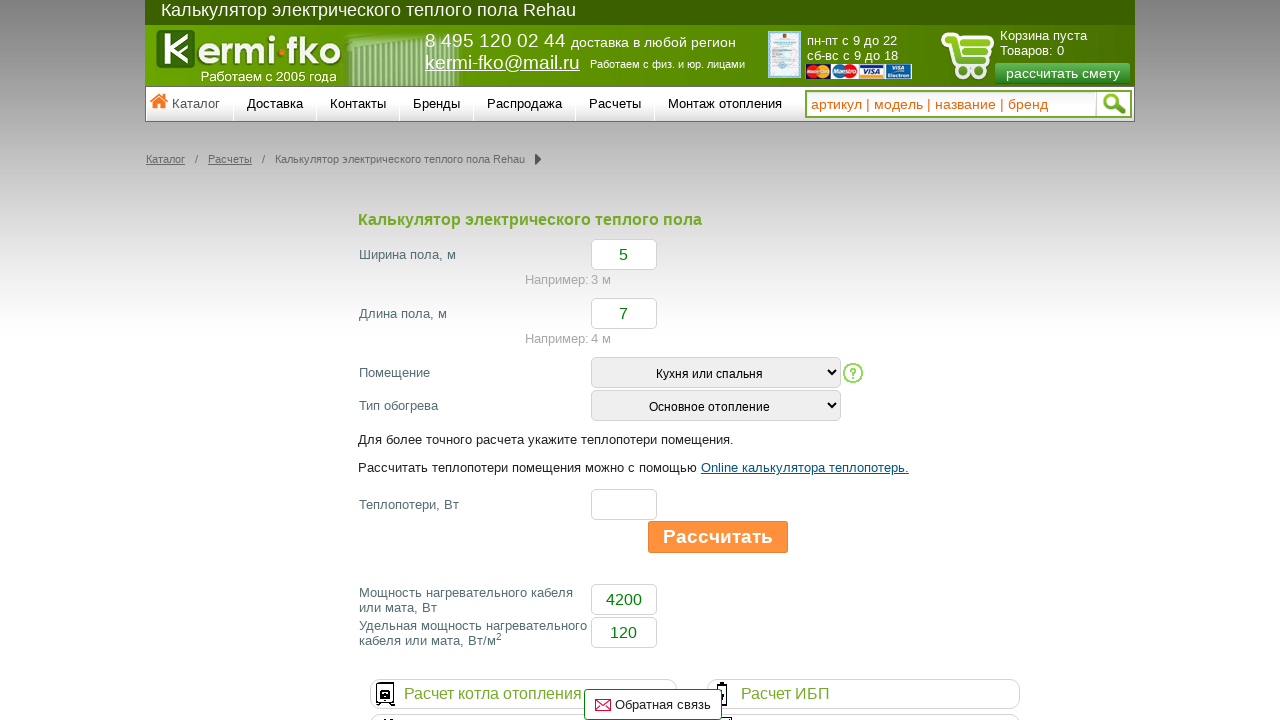